Tests nested iframe handling by navigating to the nested frames section, switching through outer and inner frames, and entering text in an input field within the inner frame

Starting URL: http://demo.automationtesting.in/Frames.html

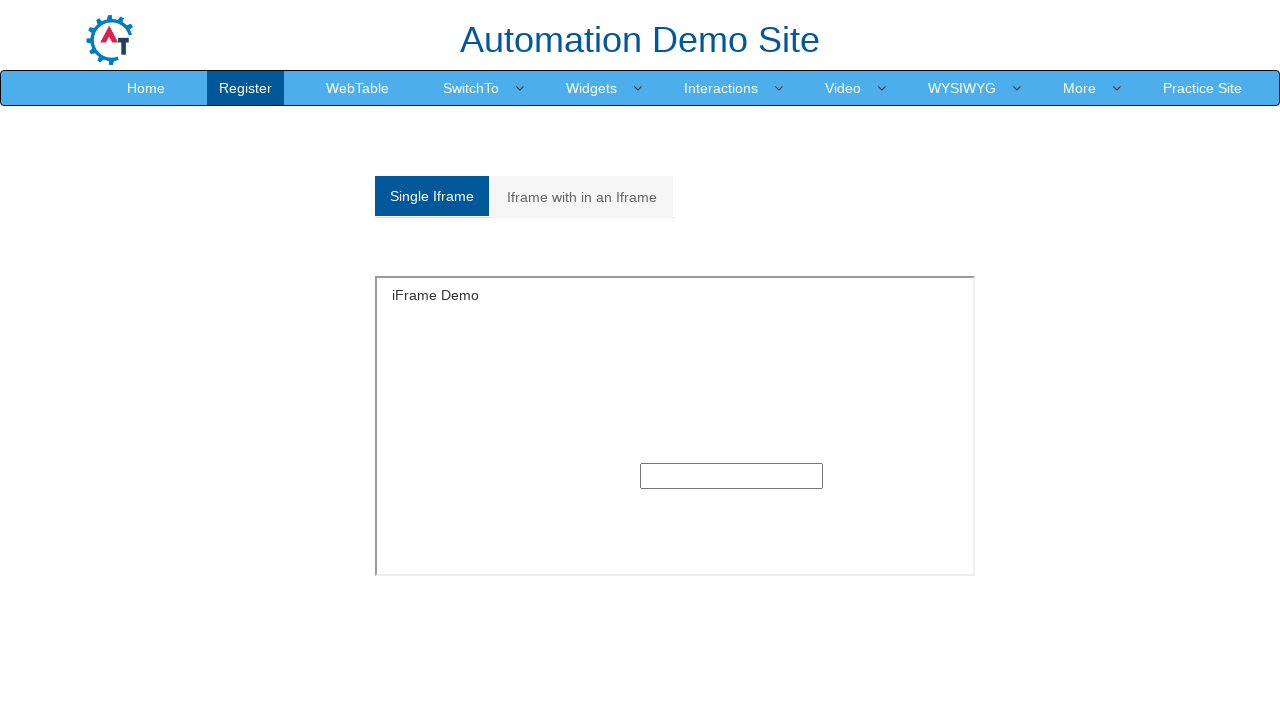

Clicked on nested frames section button at (582, 197) on xpath=/html/body/section/div[1]/div/div/div/div[1]/div/ul/li[2]/a
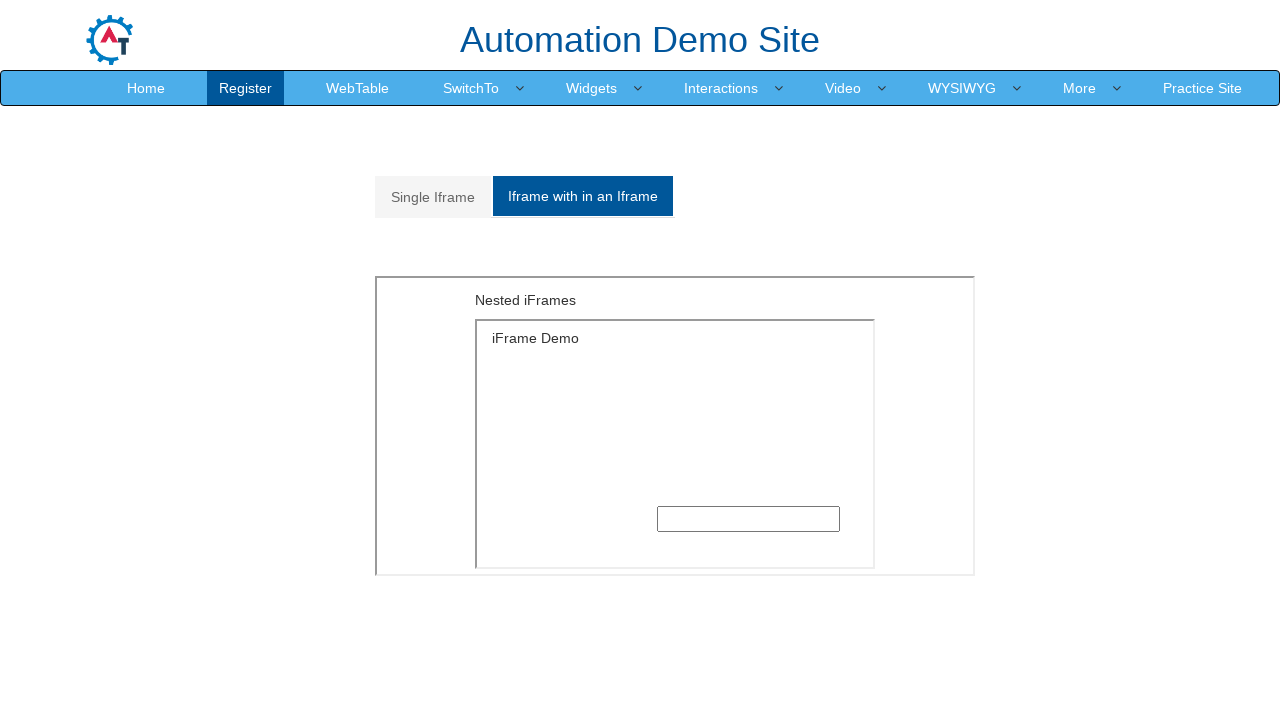

Nested frames section loaded - outer iframe is visible
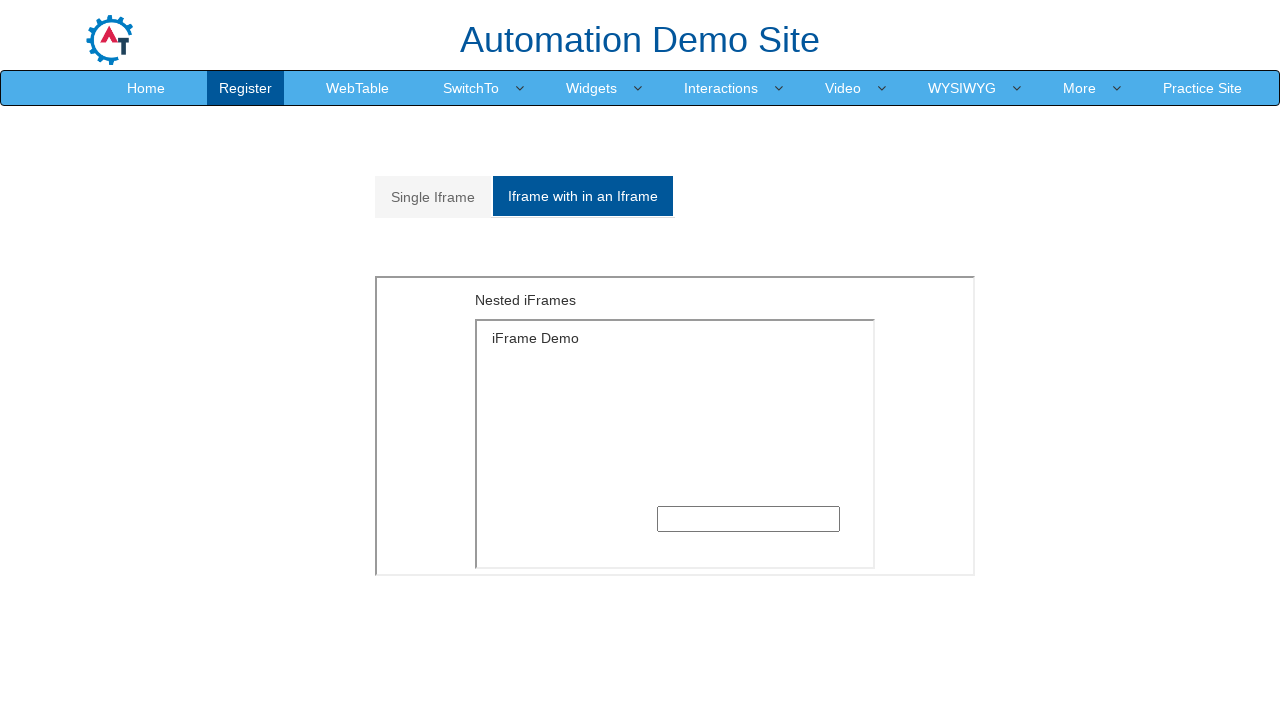

Switched to outer iframe
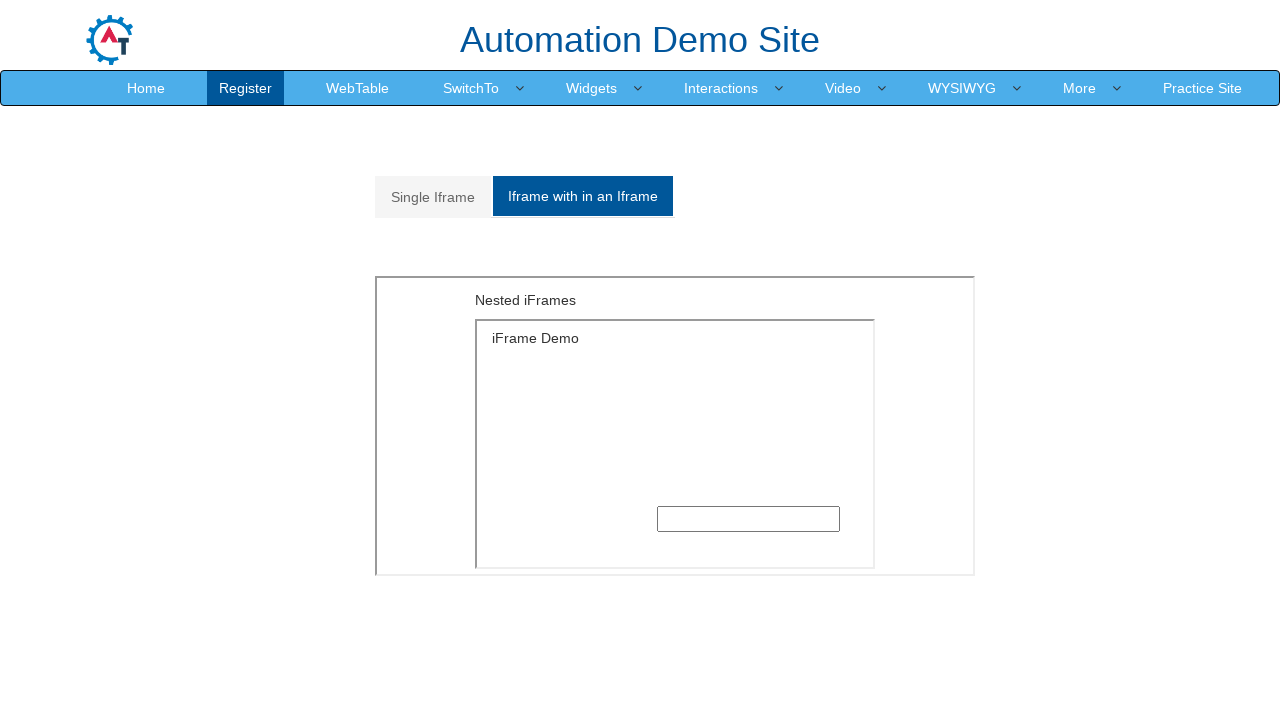

Switched to inner iframe within outer frame
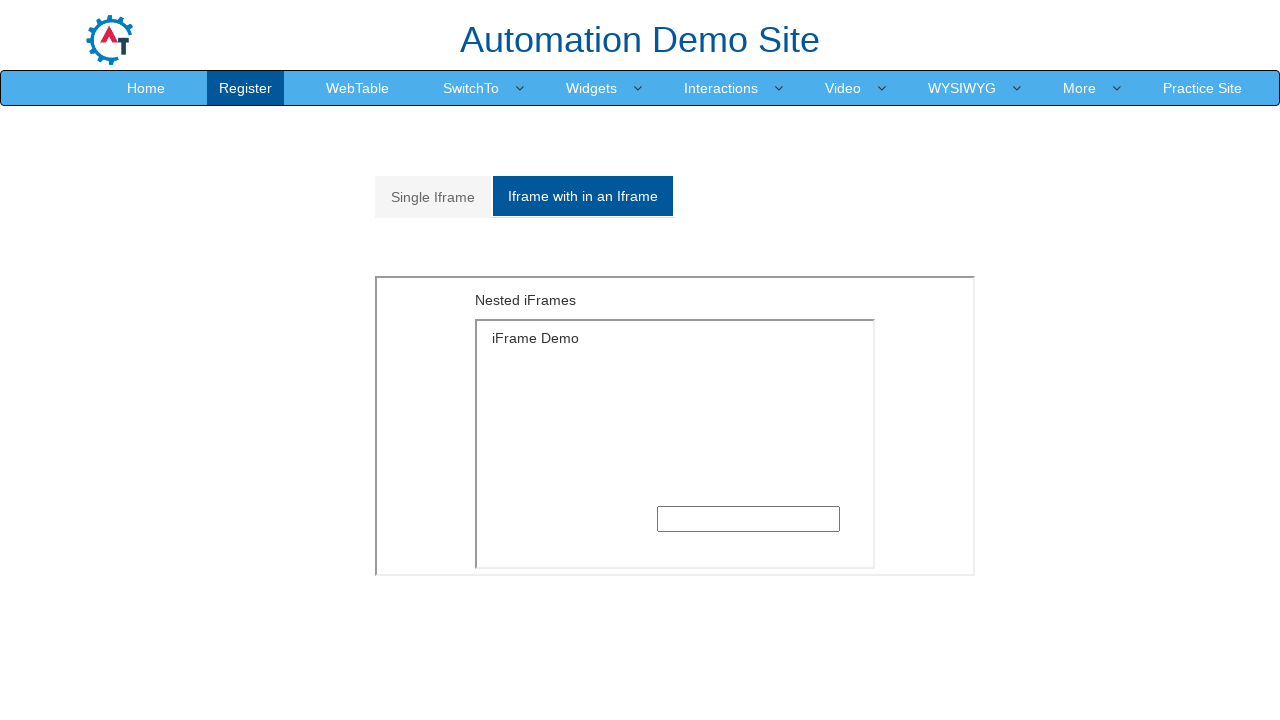

Entered 'testing' in input field within inner frame on xpath=//*[@id='Multiple']/iframe >> internal:control=enter-frame >> xpath=/html/
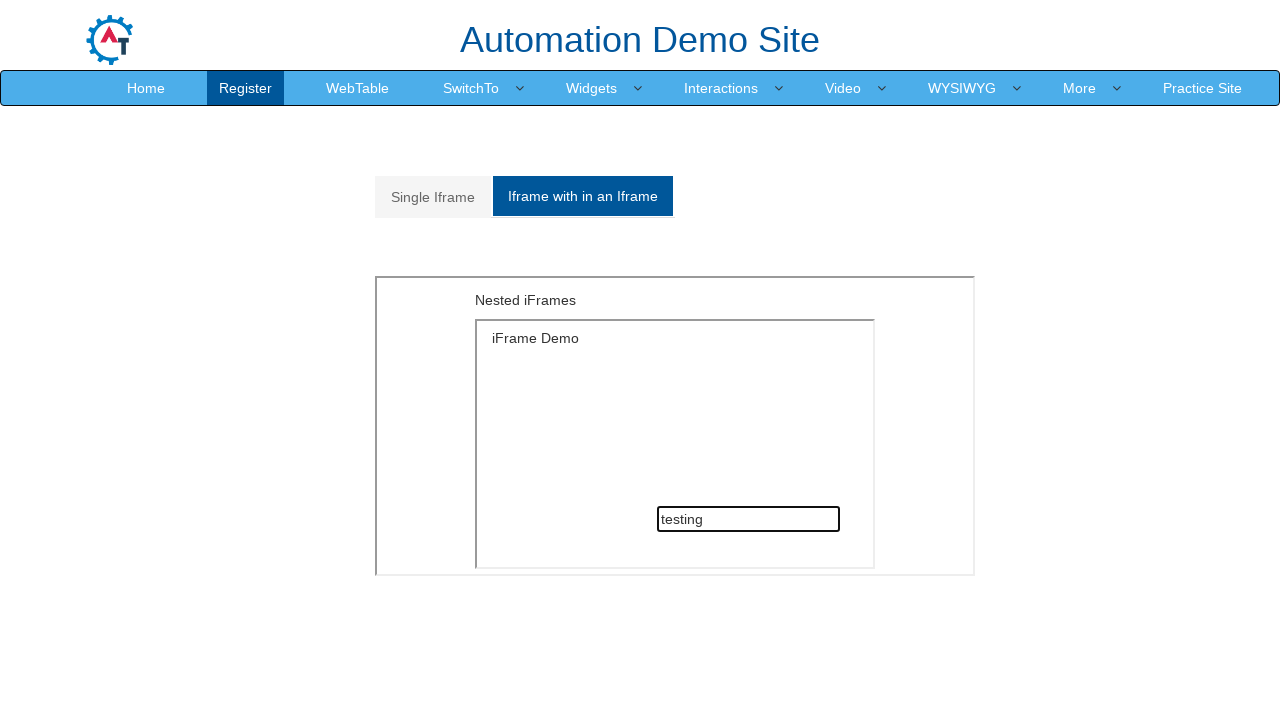

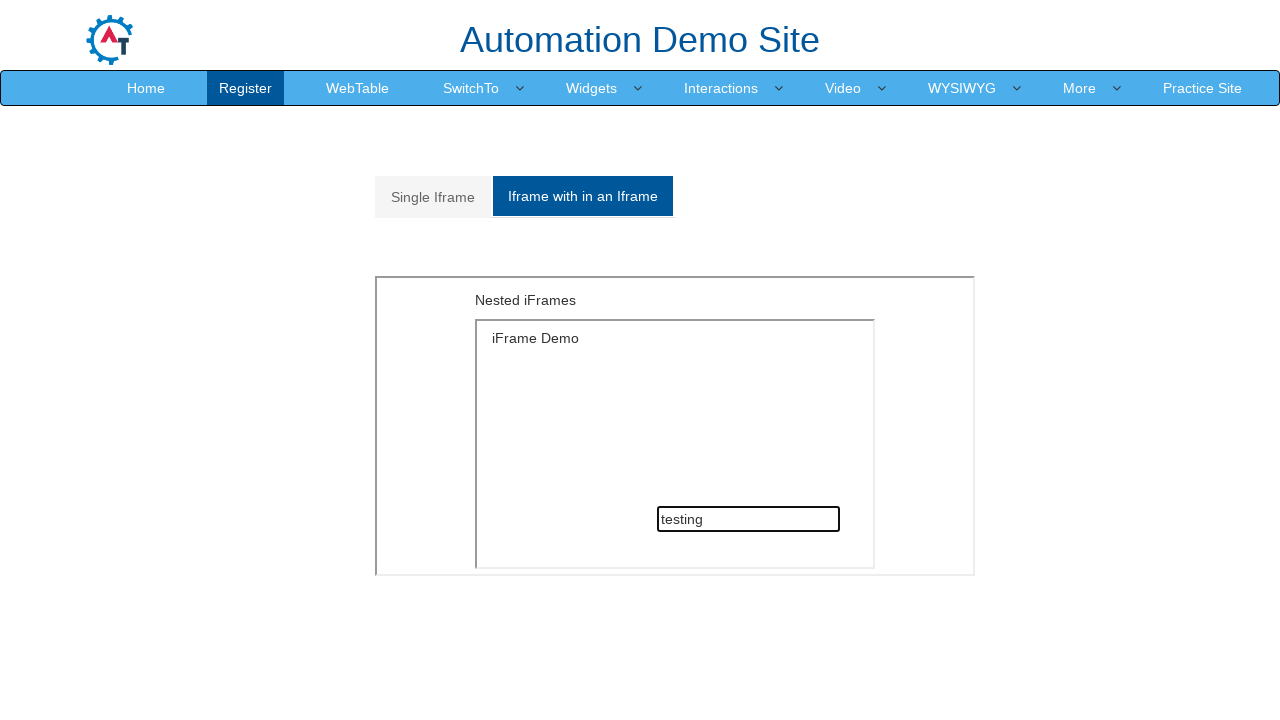